Tests A/B test opt-out by adding the Optimizely opt-out cookie before navigating to the A/B test page, then verifying the page shows "No A/B Test"

Starting URL: http://the-internet.herokuapp.com

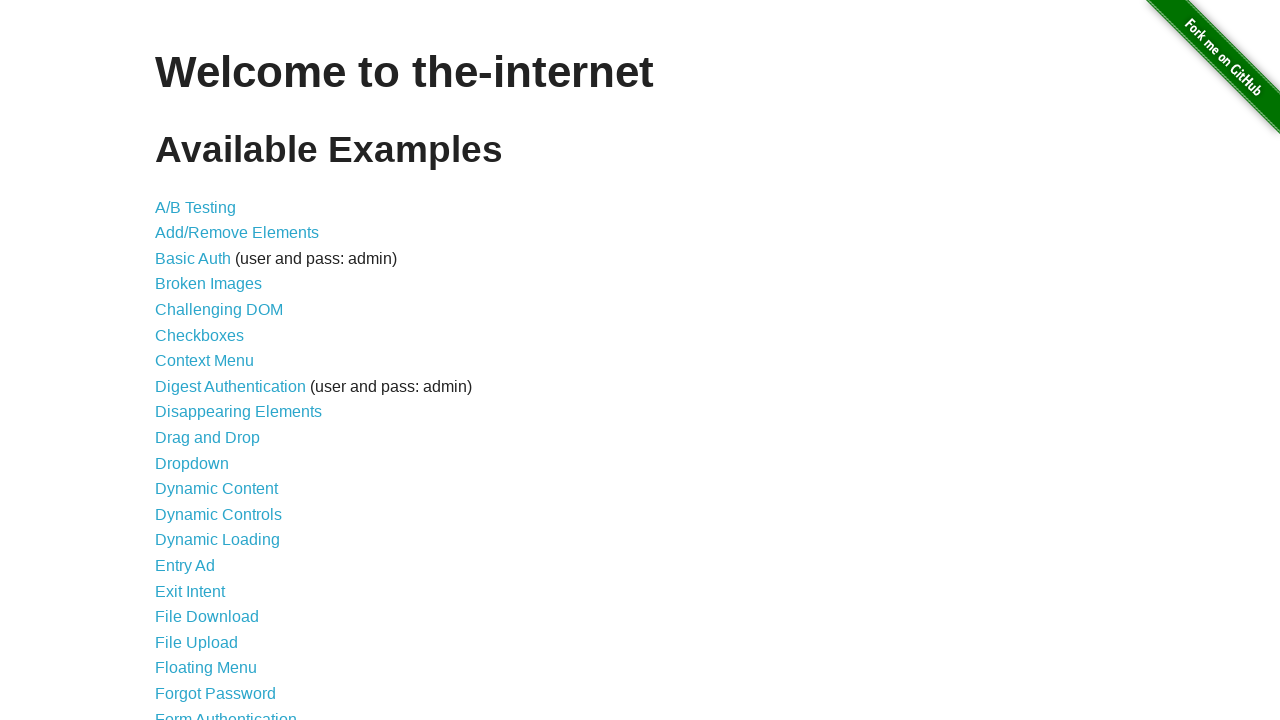

Added Optimizely opt-out cookie before visiting page
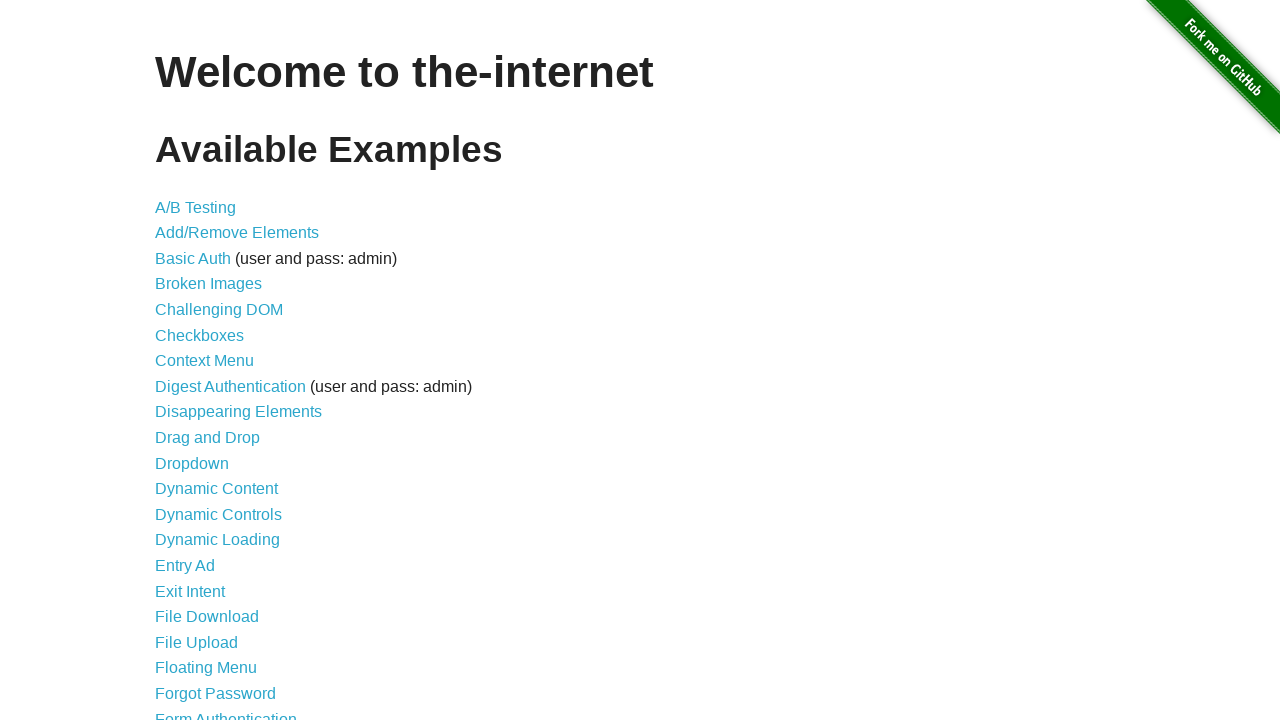

Navigated to A/B test page at http://the-internet.herokuapp.com/abtest
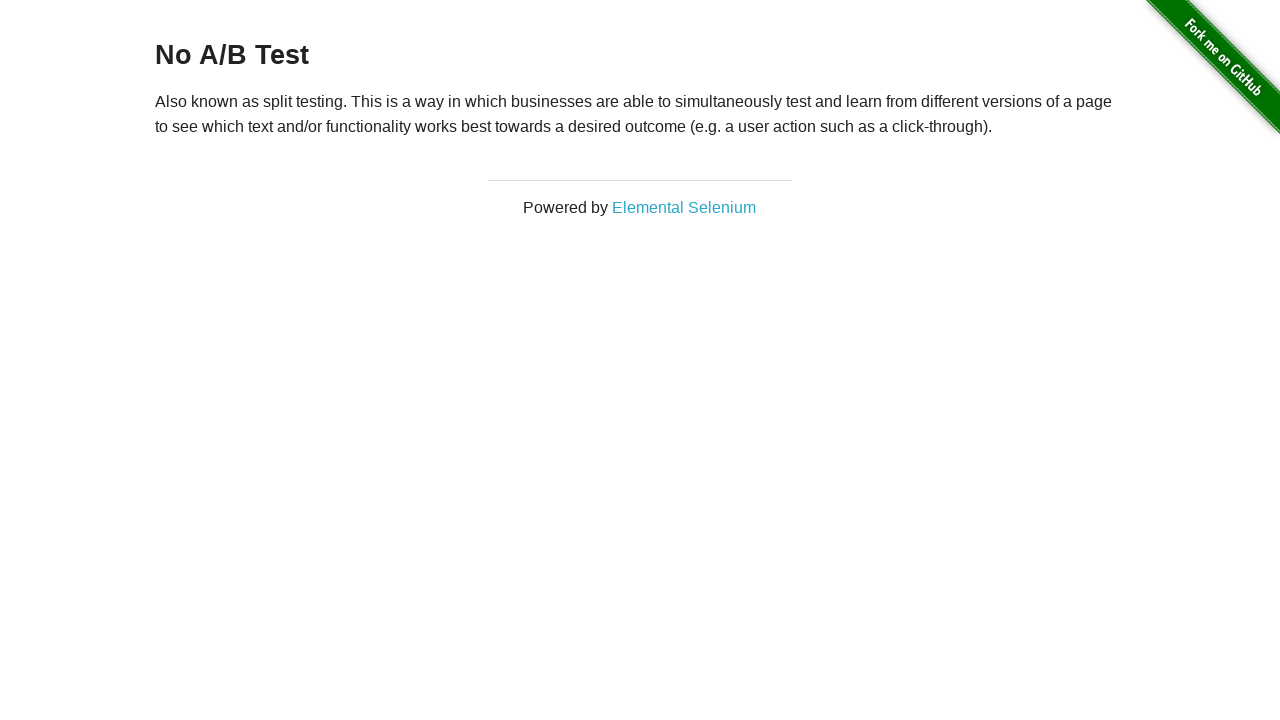

Retrieved heading text content from h3 element
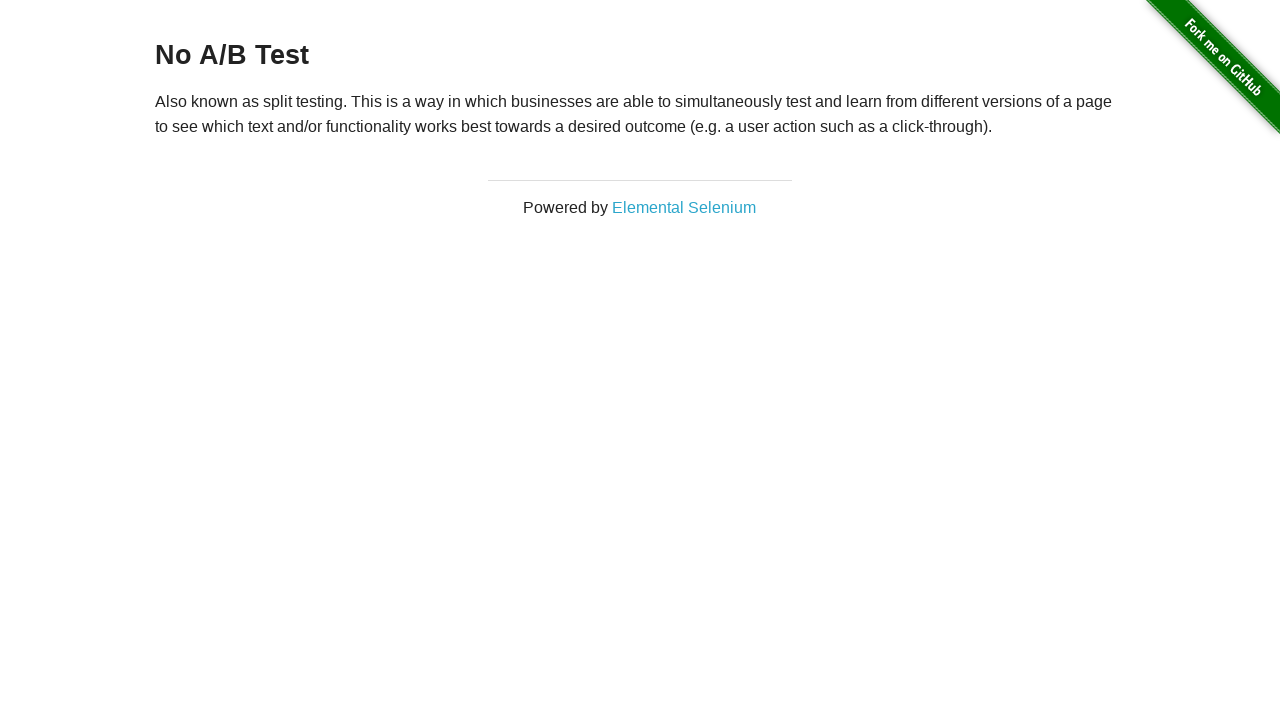

Verified heading displays 'No A/B Test' confirming opt-out cookie prevented A/B test
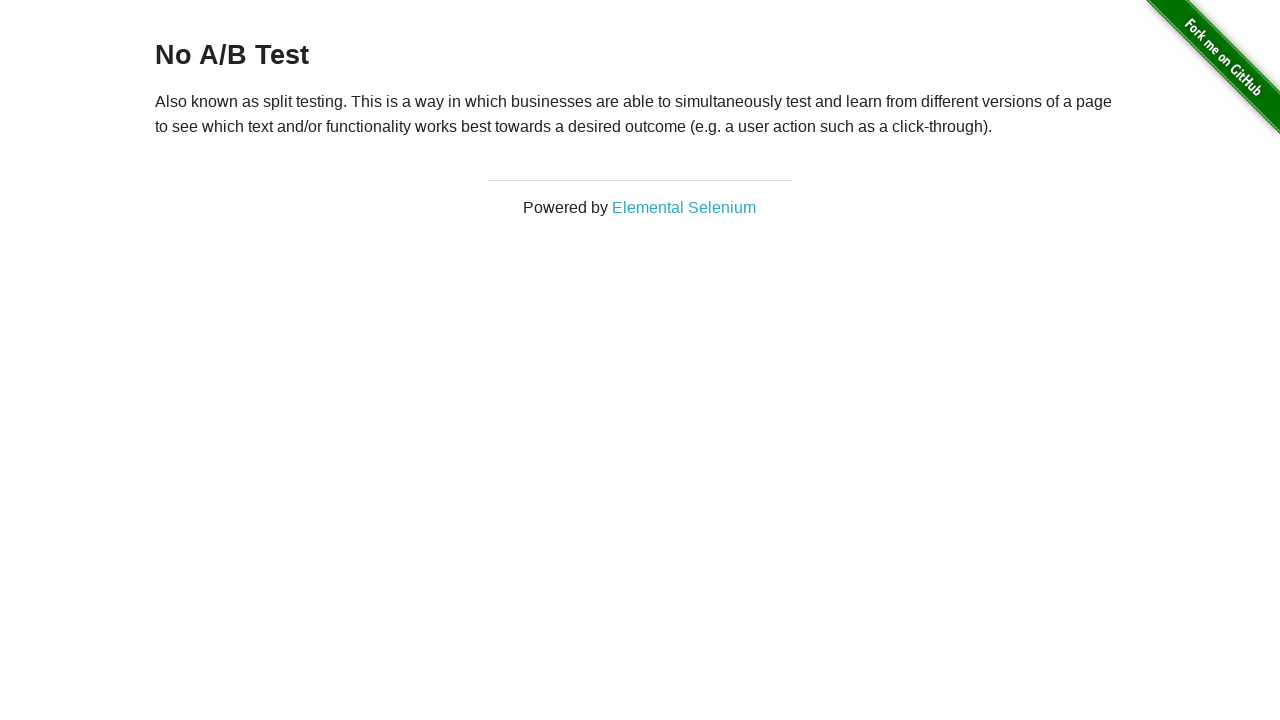

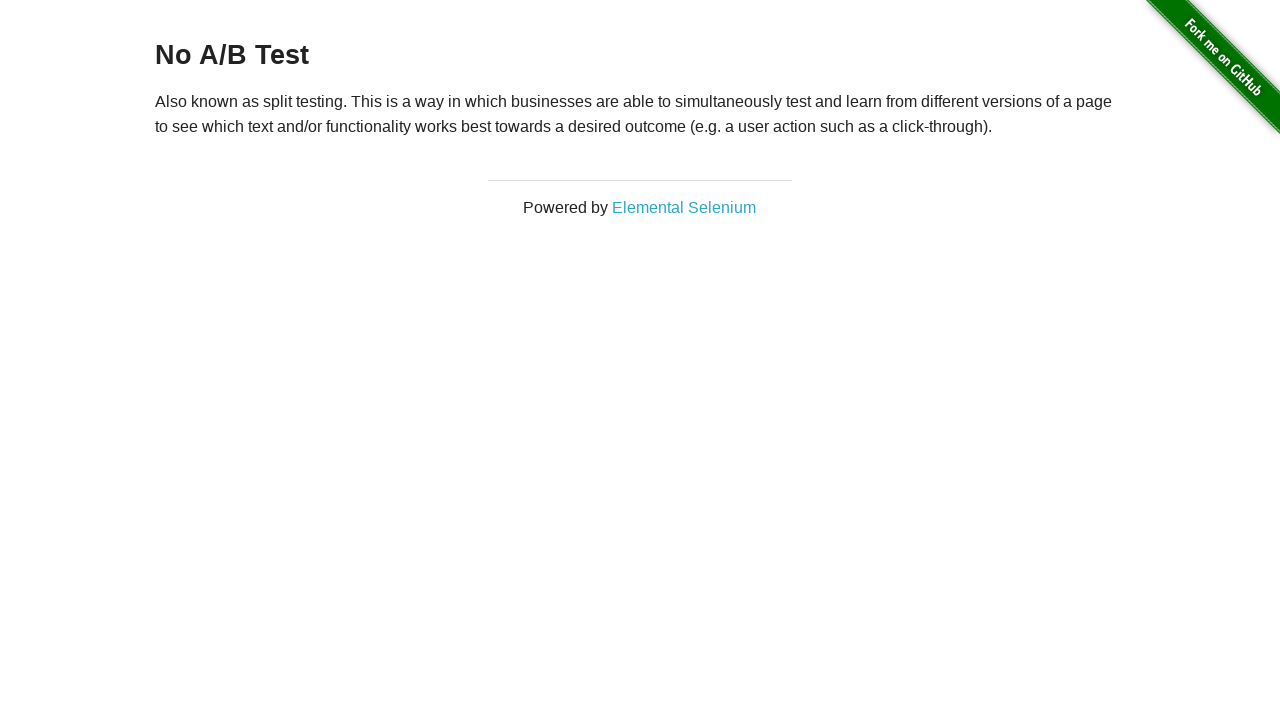